Tests the Python.org website by navigating to the homepage, finding the search box, entering a search query for "pycon", submitting the search, and verifying results are found.

Starting URL: http://www.python.org

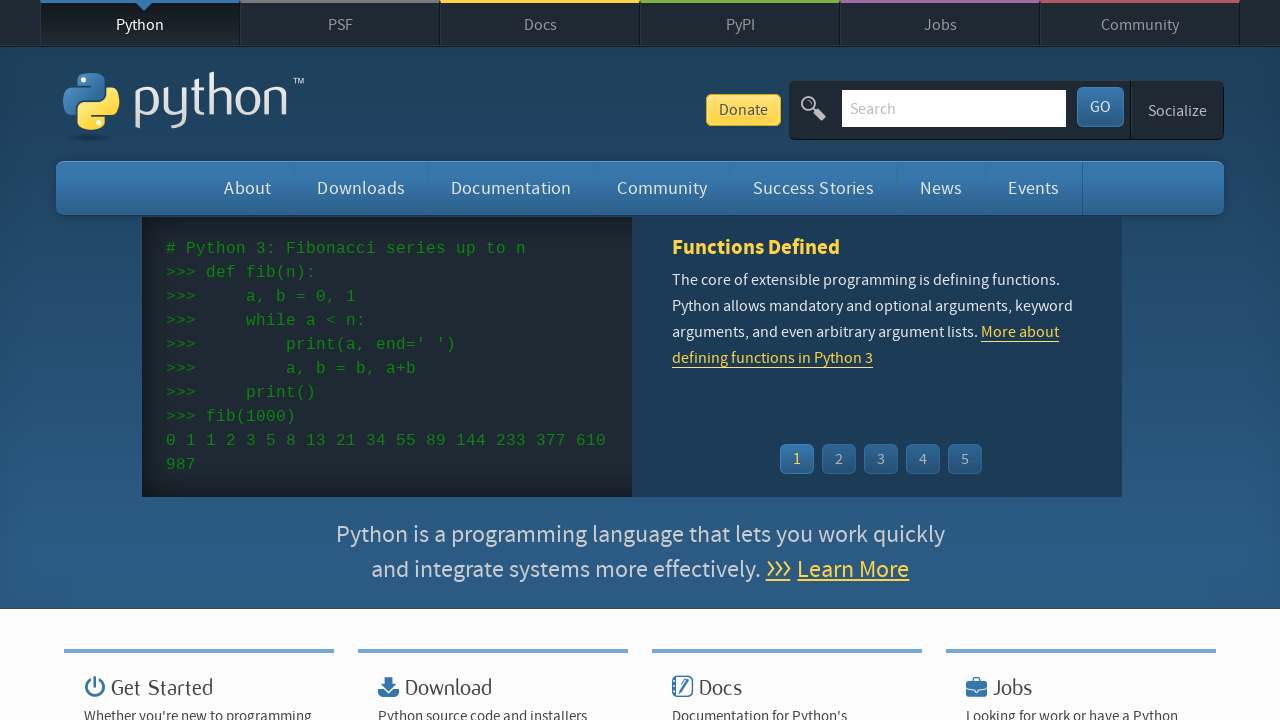

Verified page title contains 'Python'
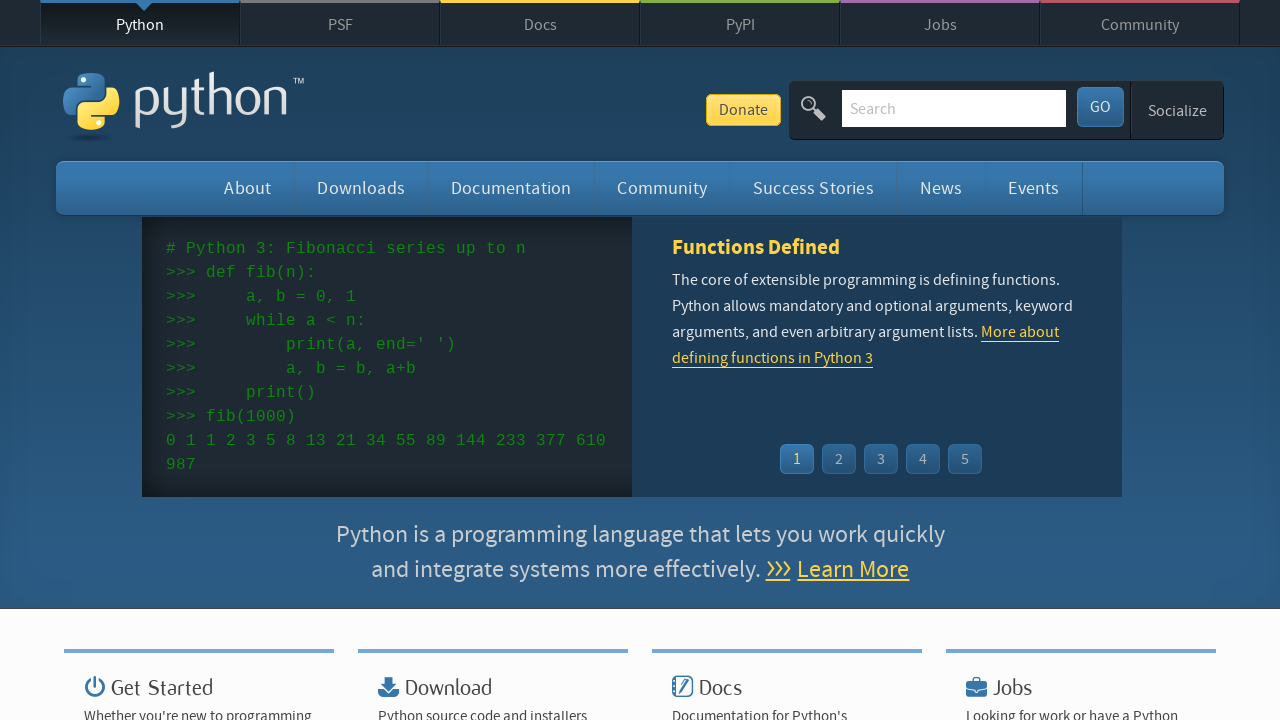

Located search box element
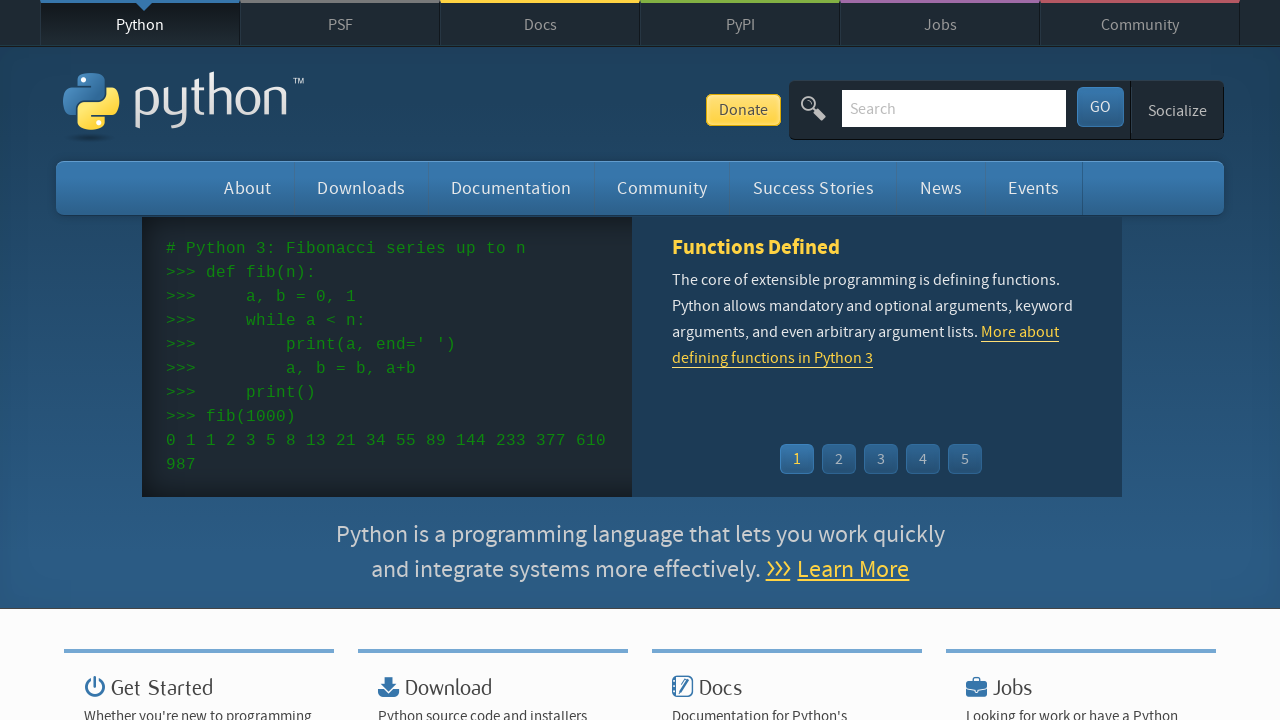

Cleared search box on input[name='q']
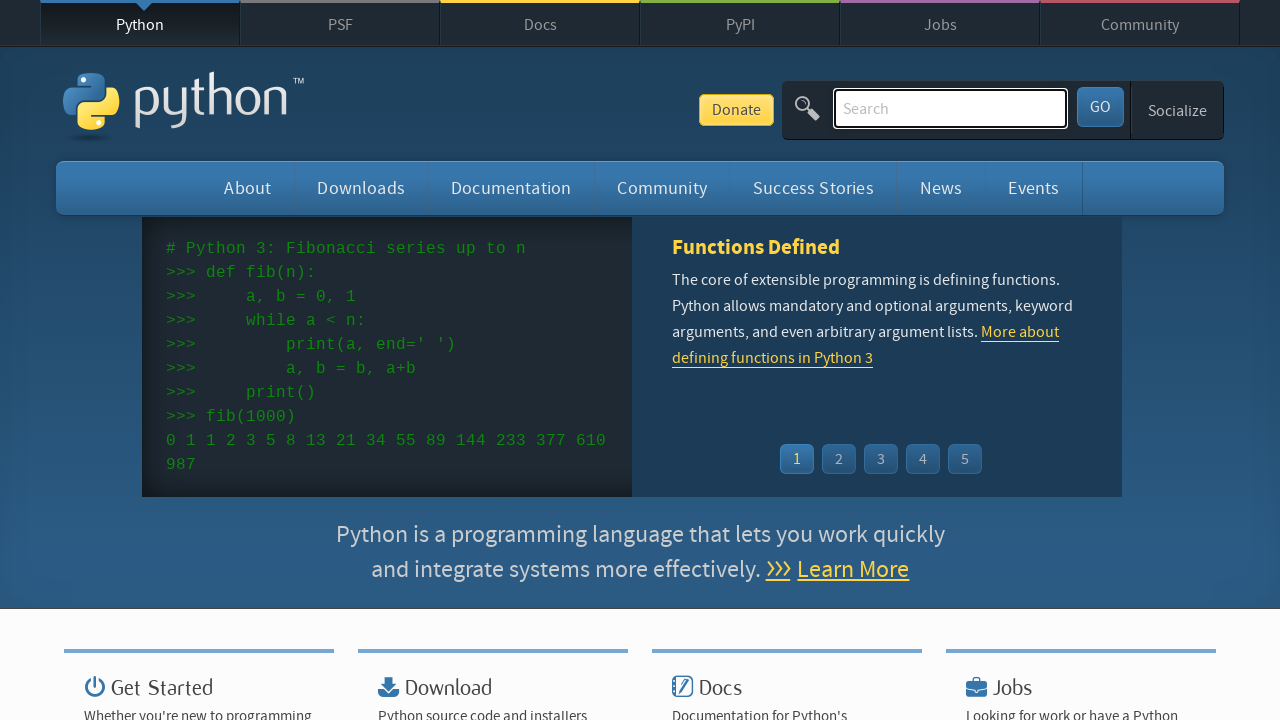

Entered 'pycon' in search box on input[name='q']
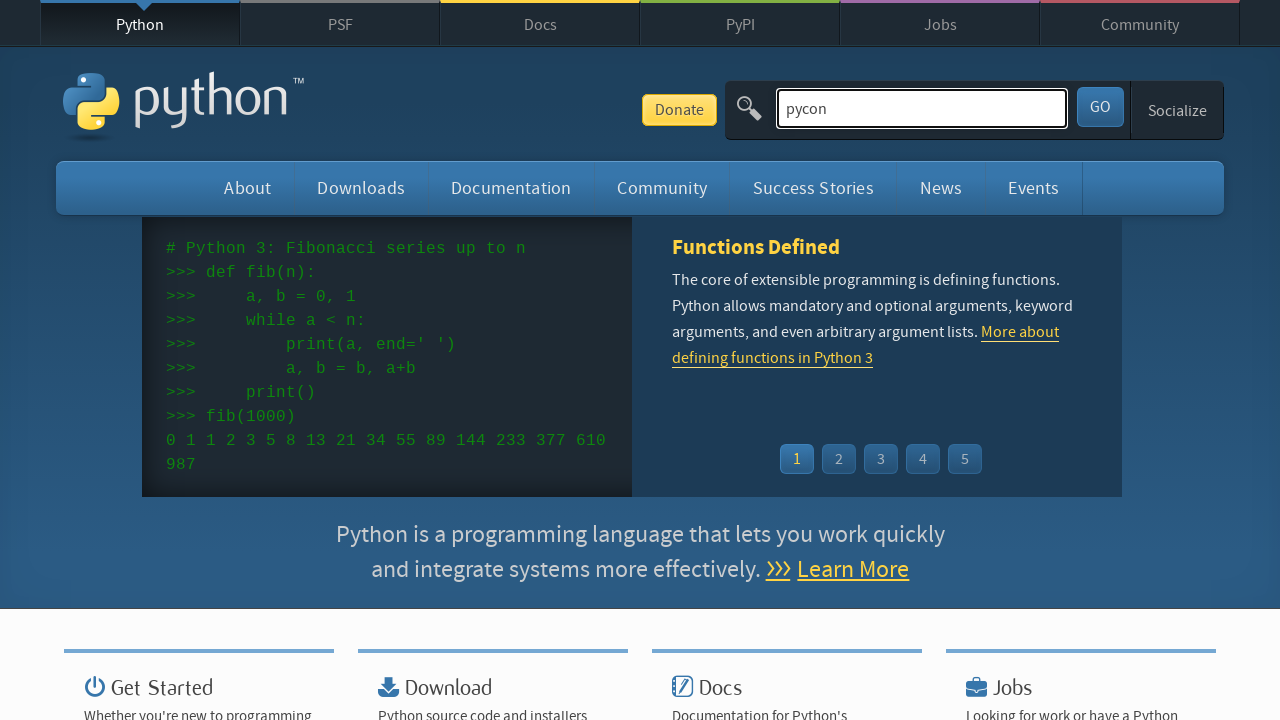

Pressed Enter to submit search query on input[name='q']
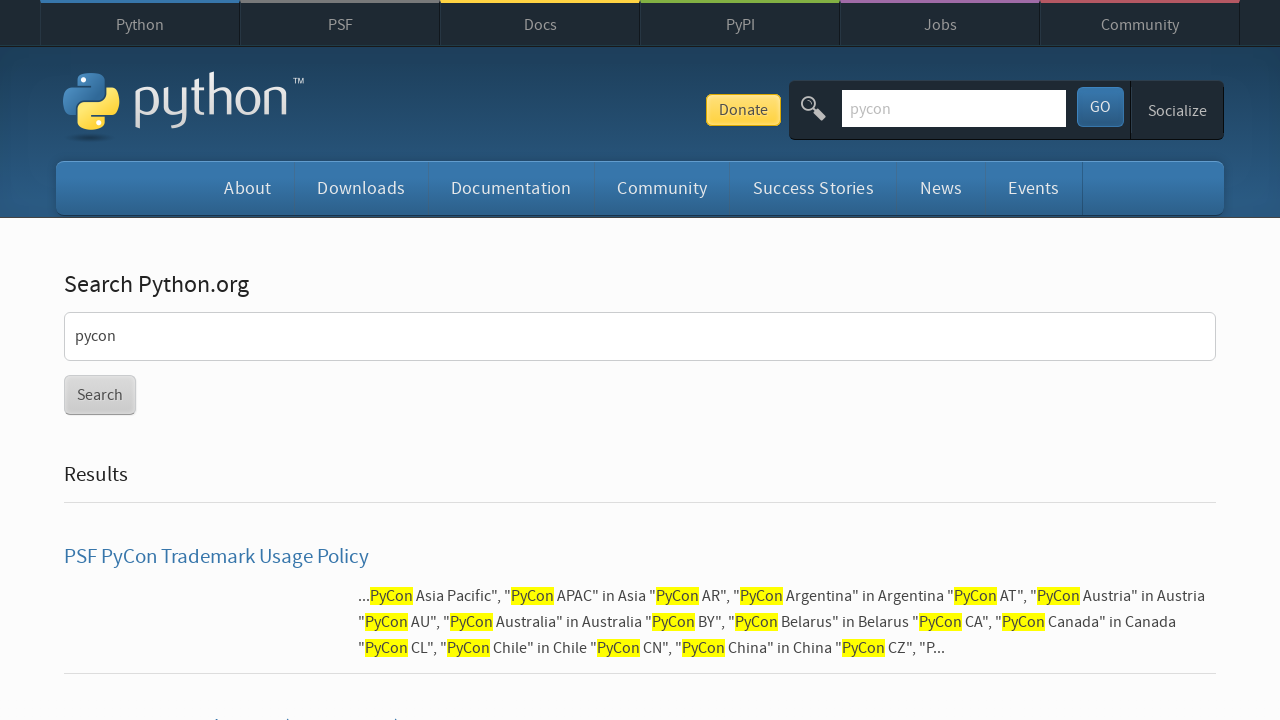

Waited for results page to load (networkidle)
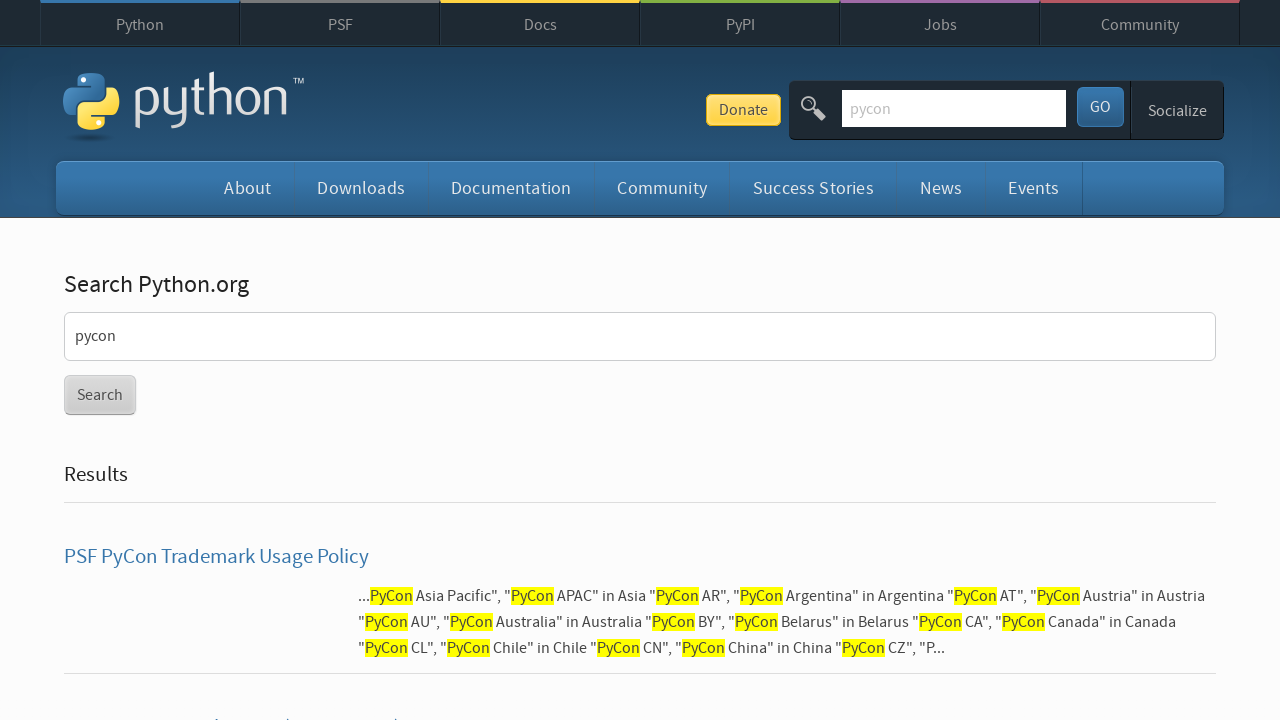

Verified search results were found (no 'No results found' message)
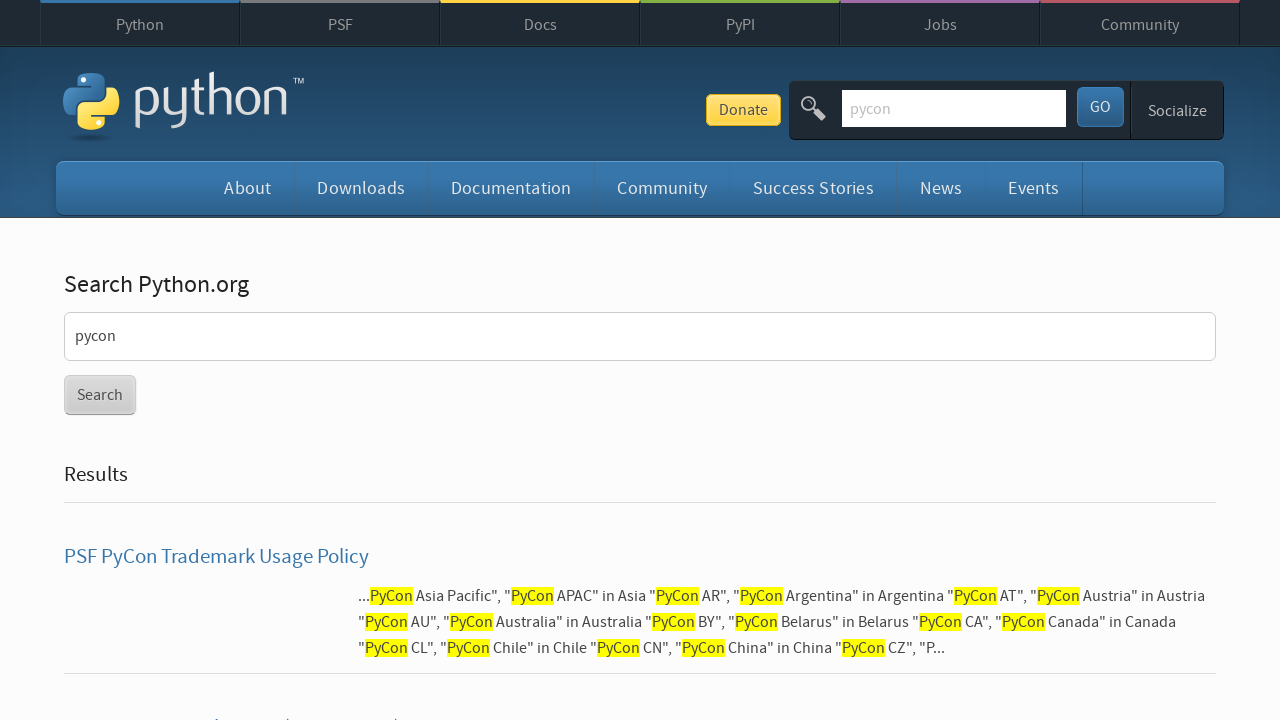

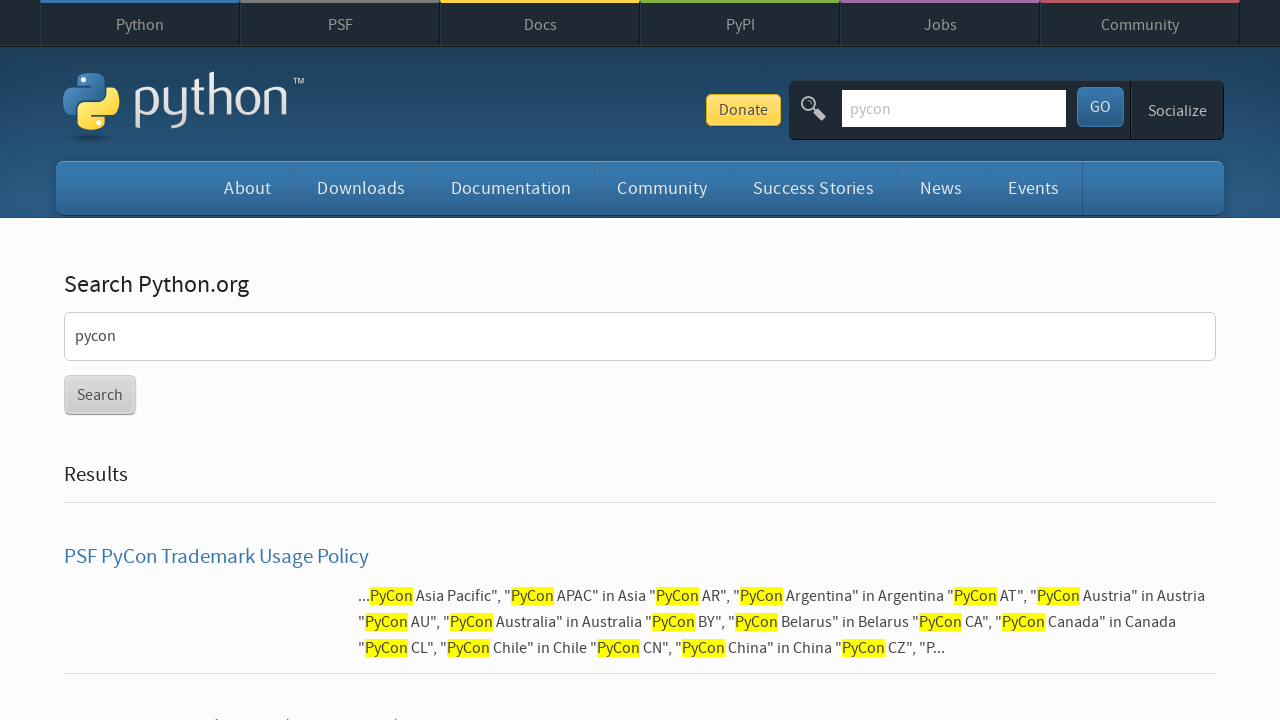